Tests product search by entering "mac" and pressing Enter, then performs hover and right-click on the first product result

Starting URL: http://opencart.abstracta.us/

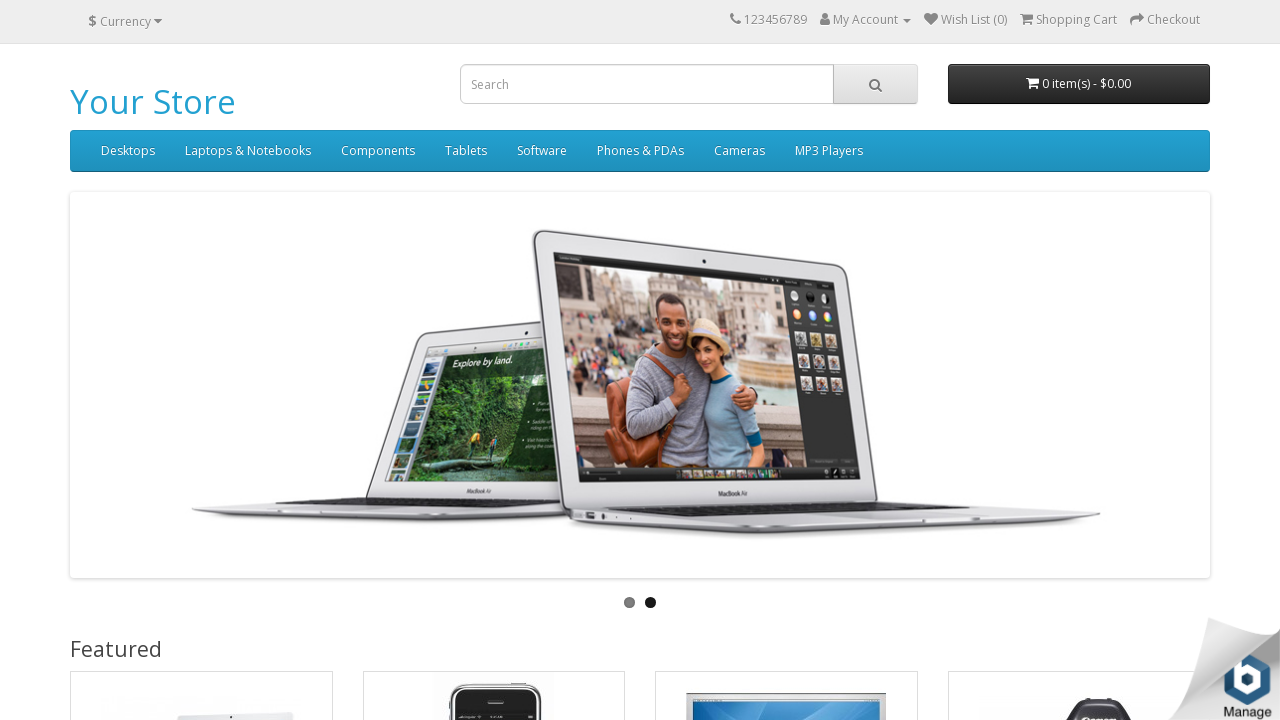

Filled search input with 'mac' on input[name='search']
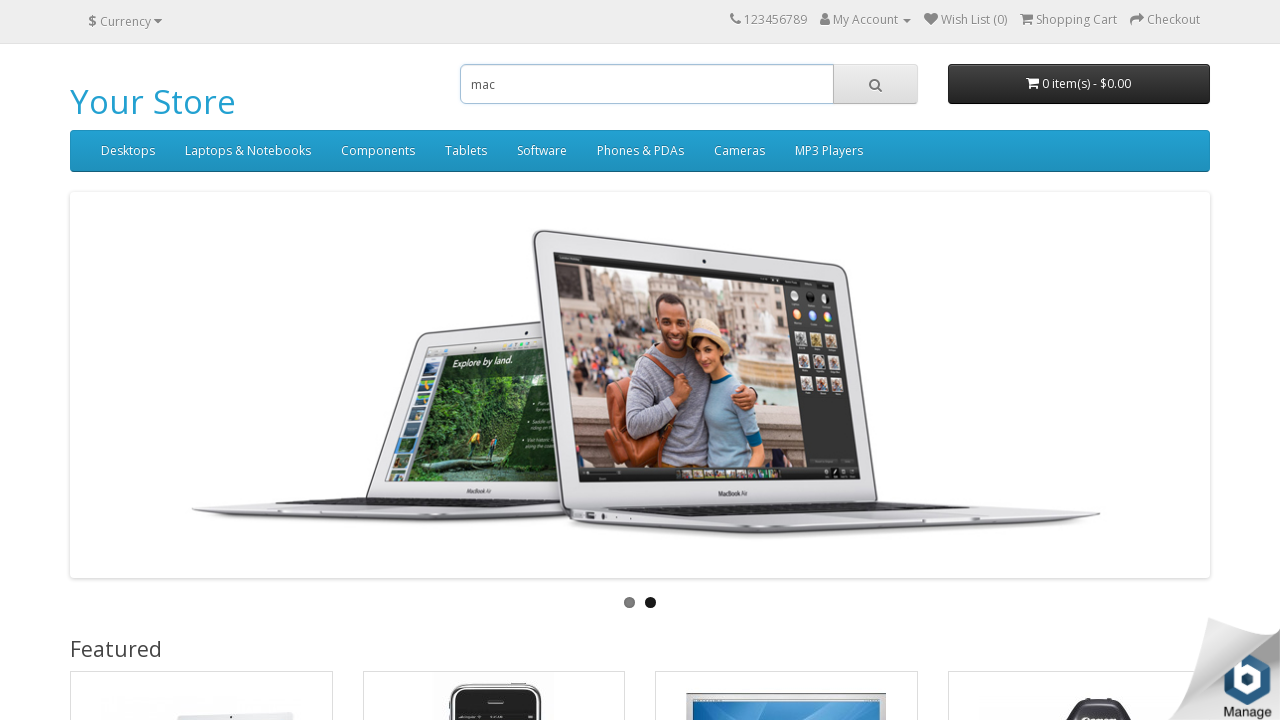

Pressed Enter to search for 'mac' on input[name='search']
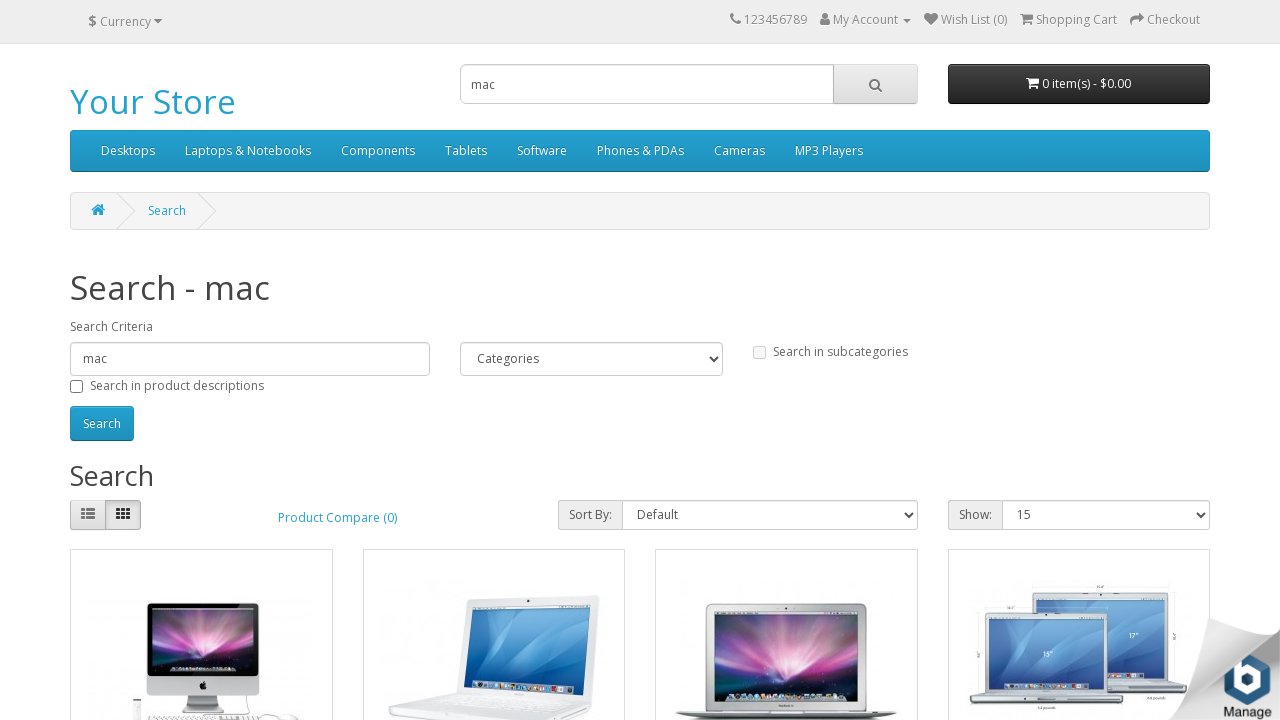

Product results loaded
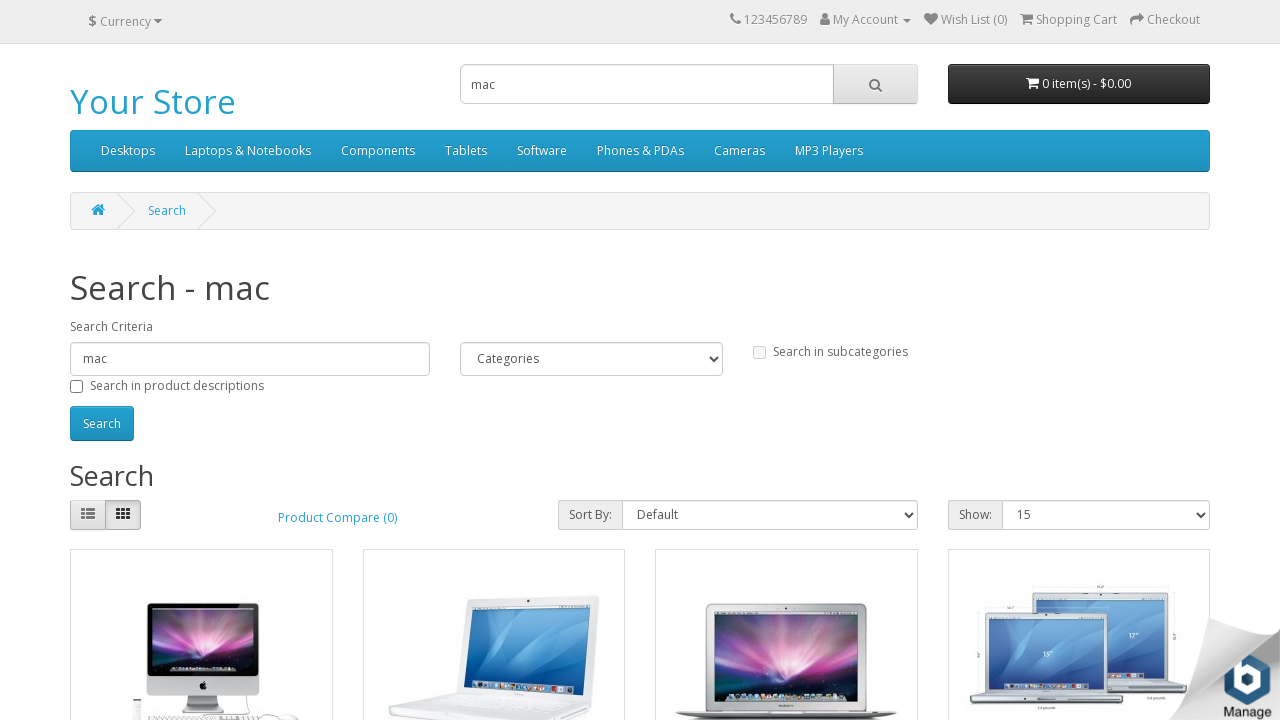

Scrolled first product into view
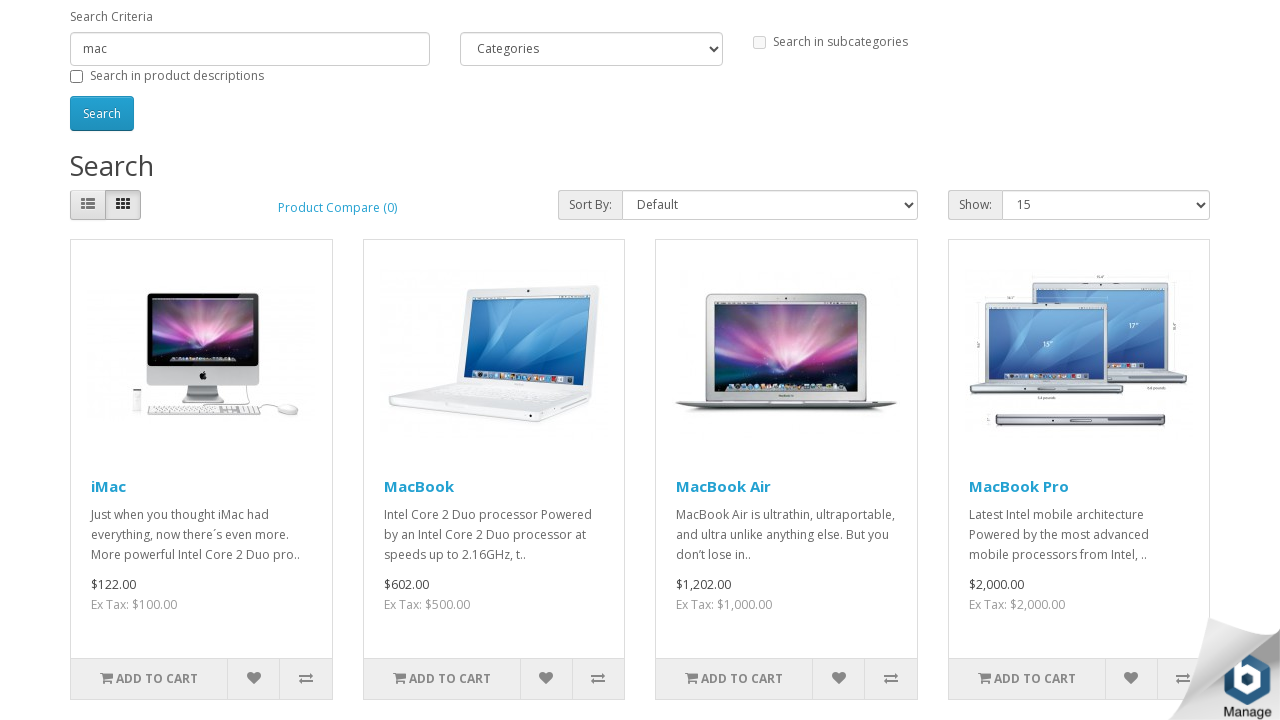

Hovered over first product at (201, 480) on div.product-layout >> nth=0
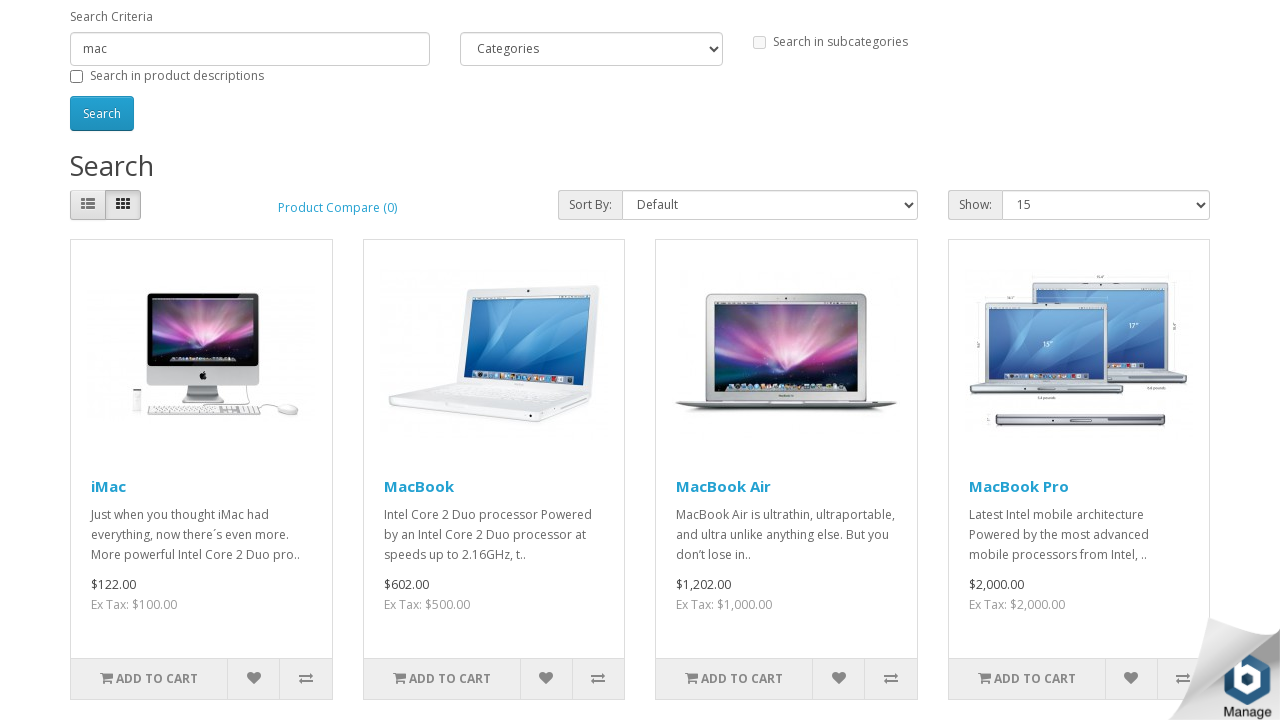

Right-clicked on first product at (201, 480) on div.product-layout >> nth=0
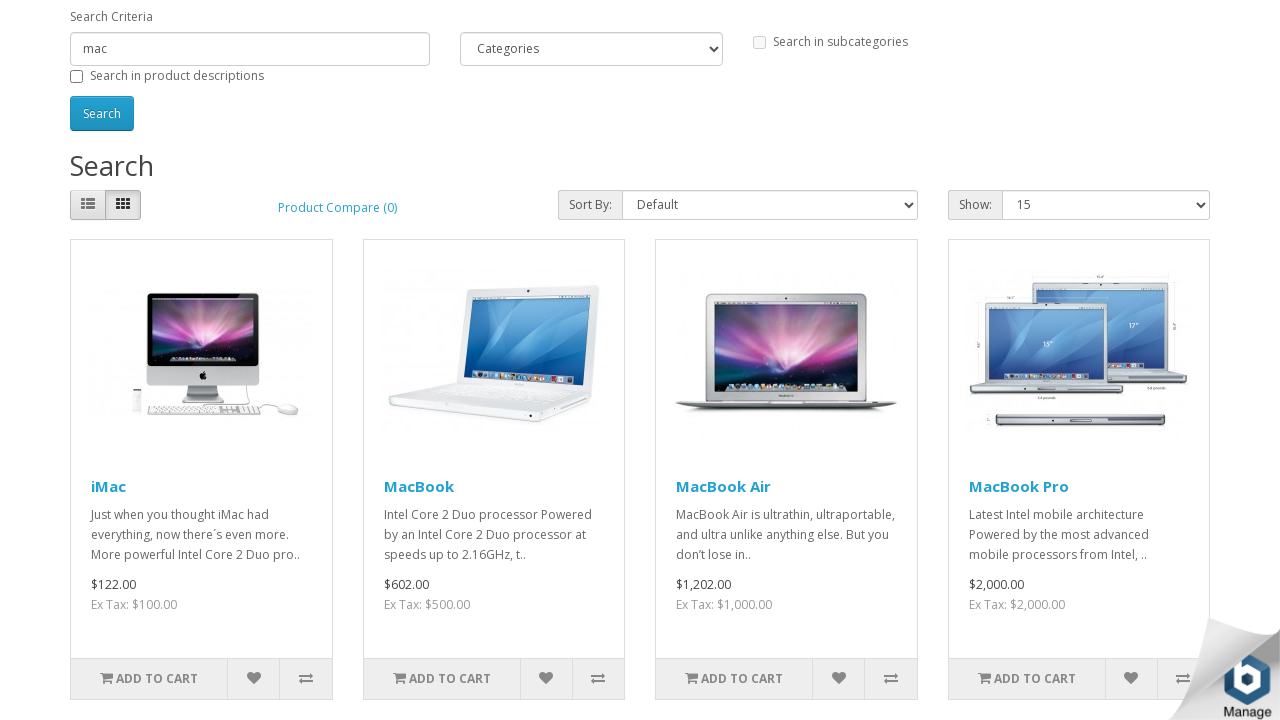

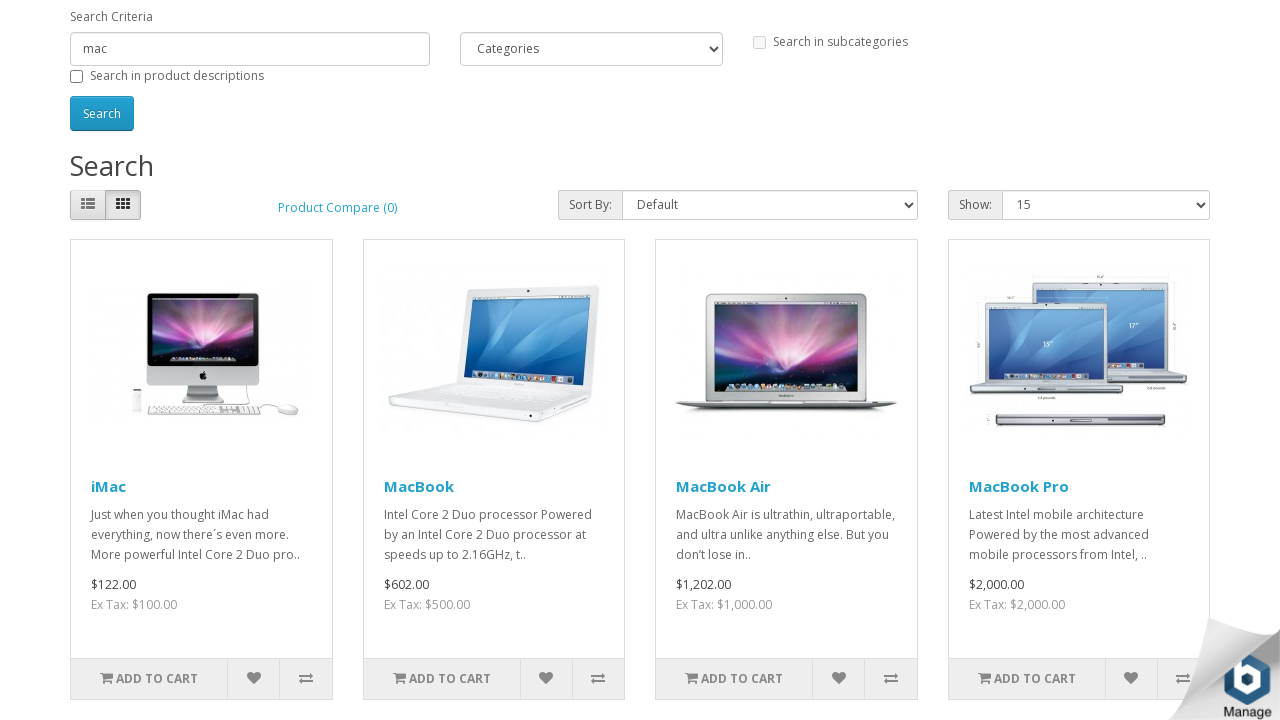